Tests clearing the complete state of all items by checking then unchecking toggle-all

Starting URL: https://demo.playwright.dev/todomvc

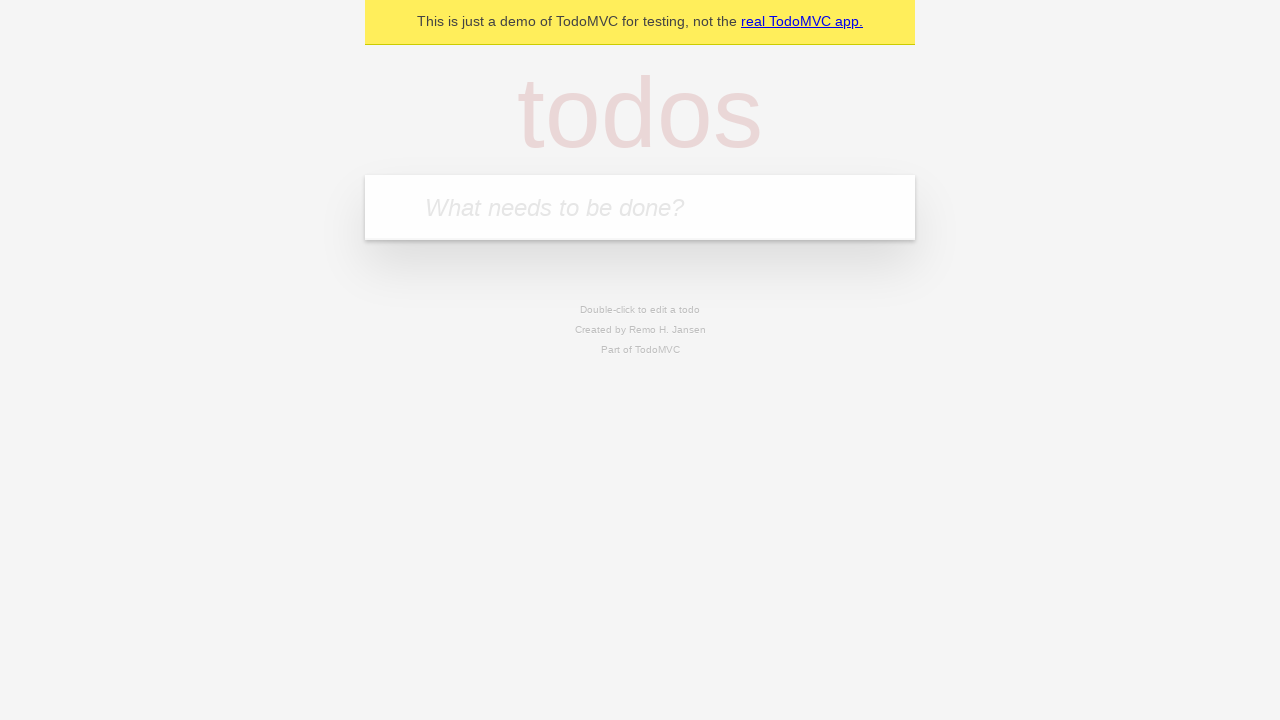

Filled new todo input with 'buy some cheese' on .new-todo
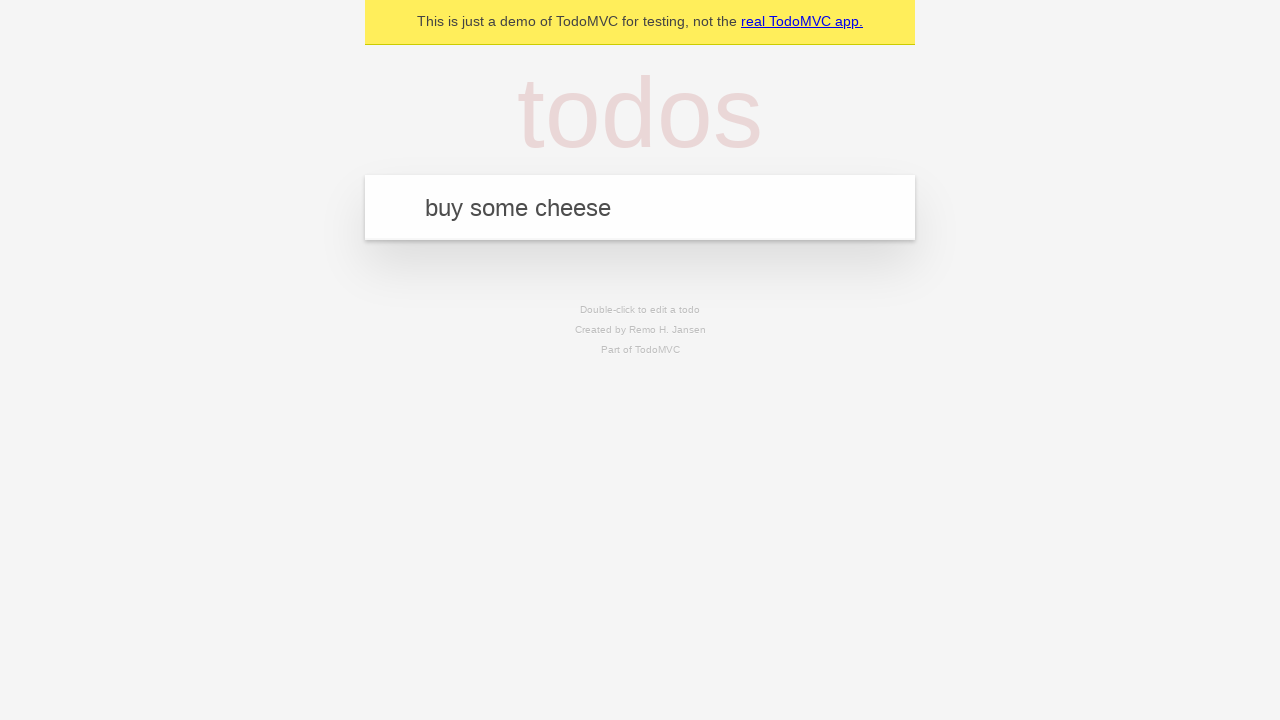

Pressed Enter to create first todo on .new-todo
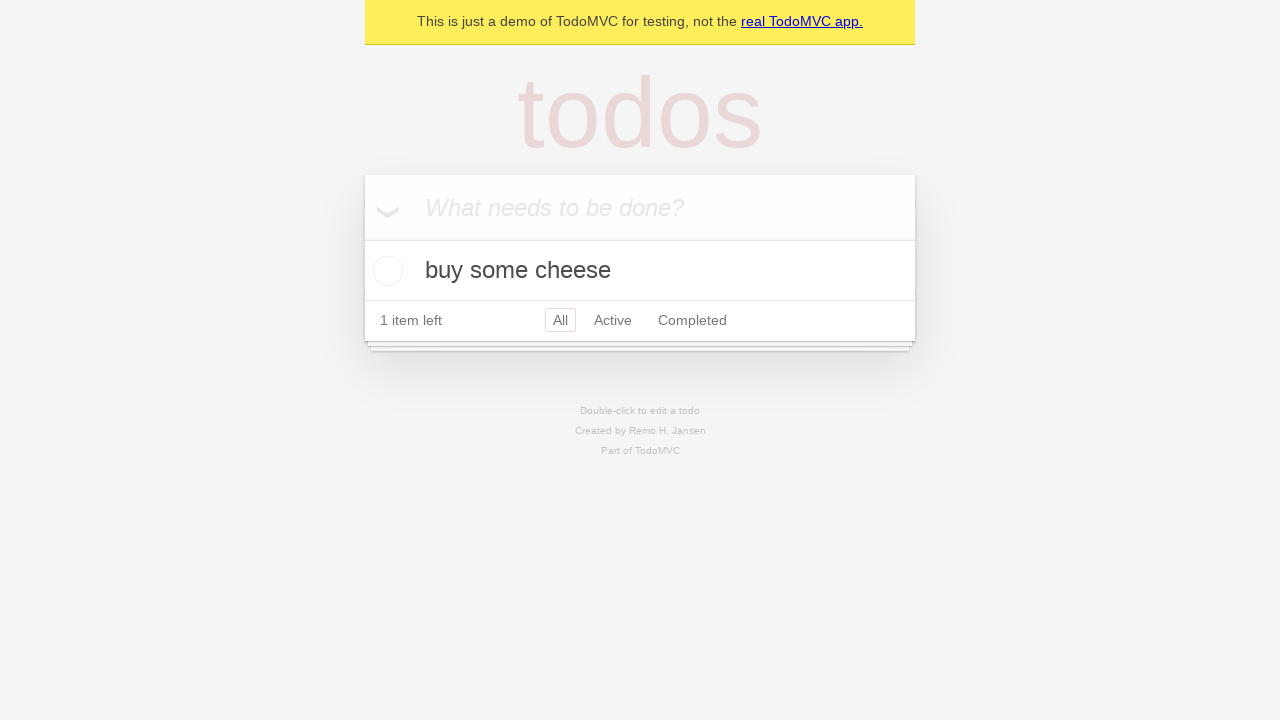

Filled new todo input with 'feed the cat' on .new-todo
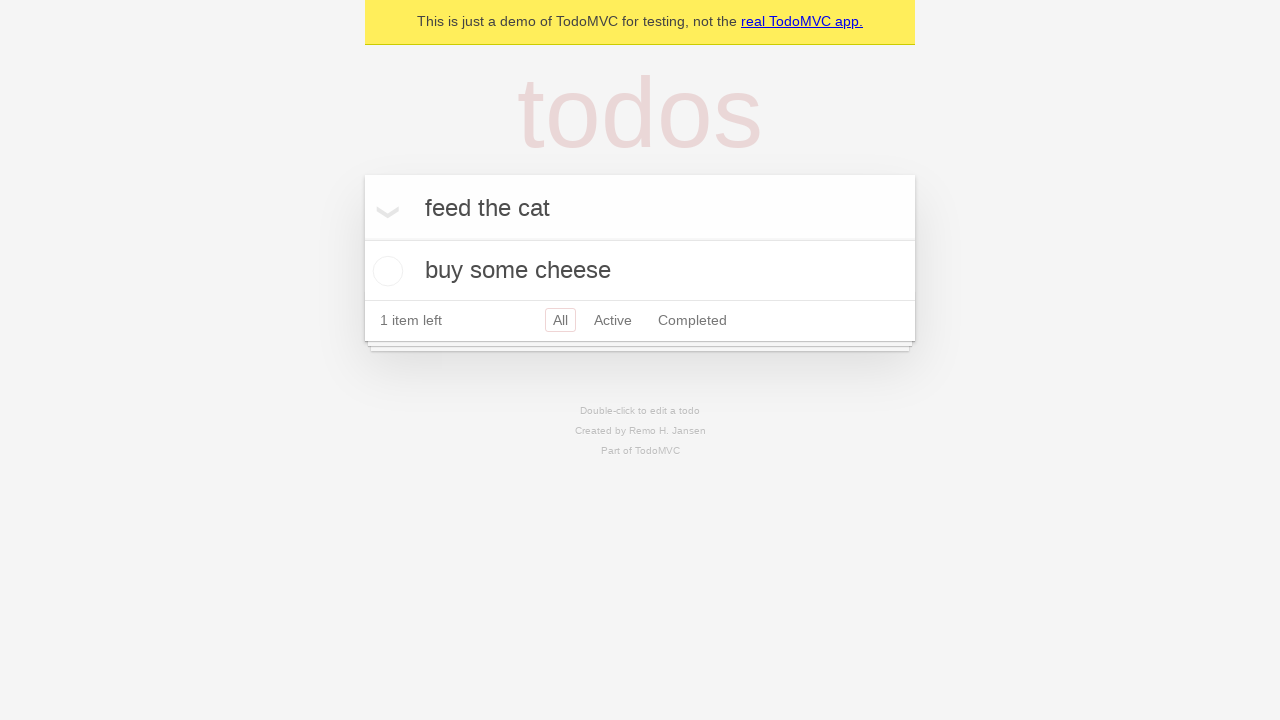

Pressed Enter to create second todo on .new-todo
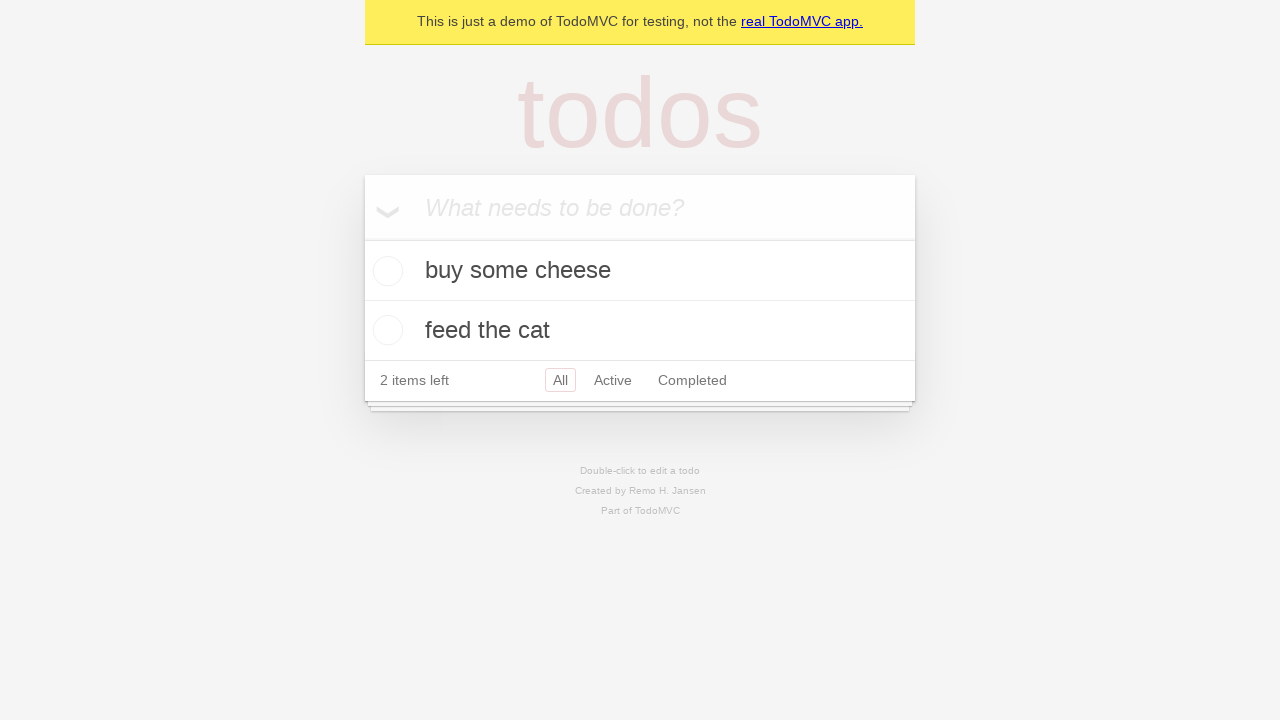

Filled new todo input with 'book a doctors appointment' on .new-todo
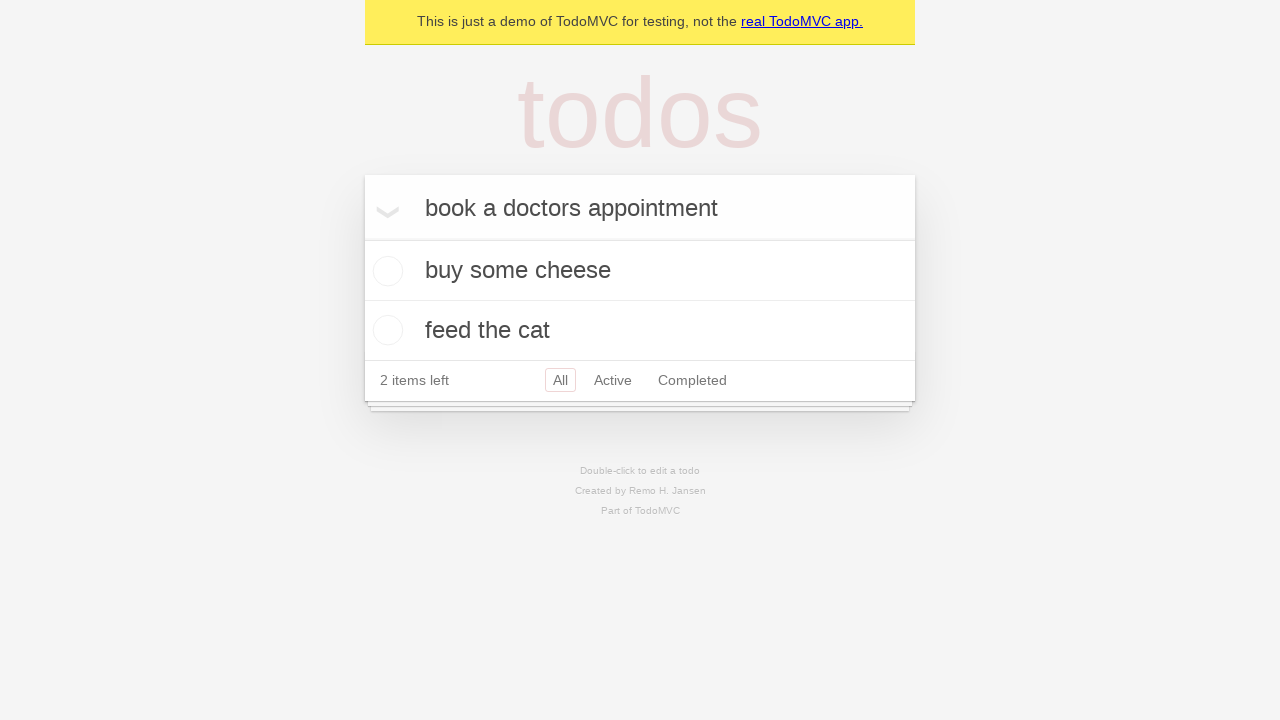

Pressed Enter to create third todo on .new-todo
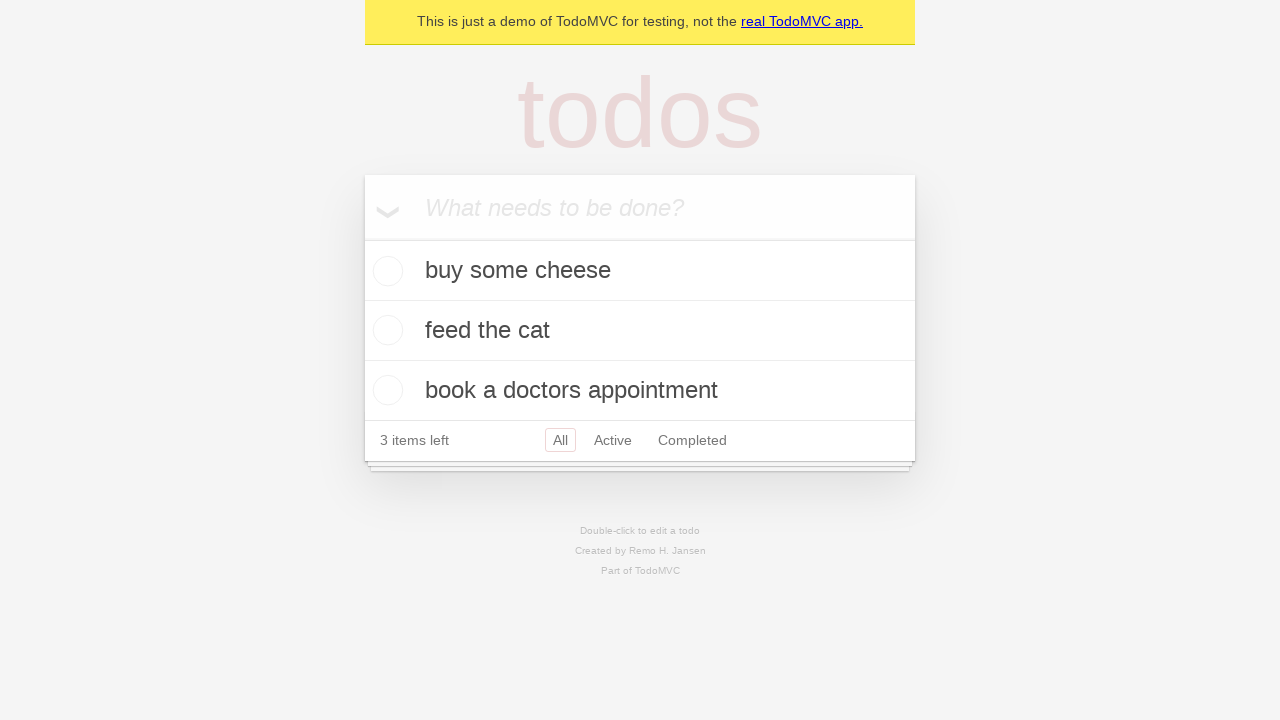

Checked toggle-all to mark all todos as complete at (362, 238) on .toggle-all
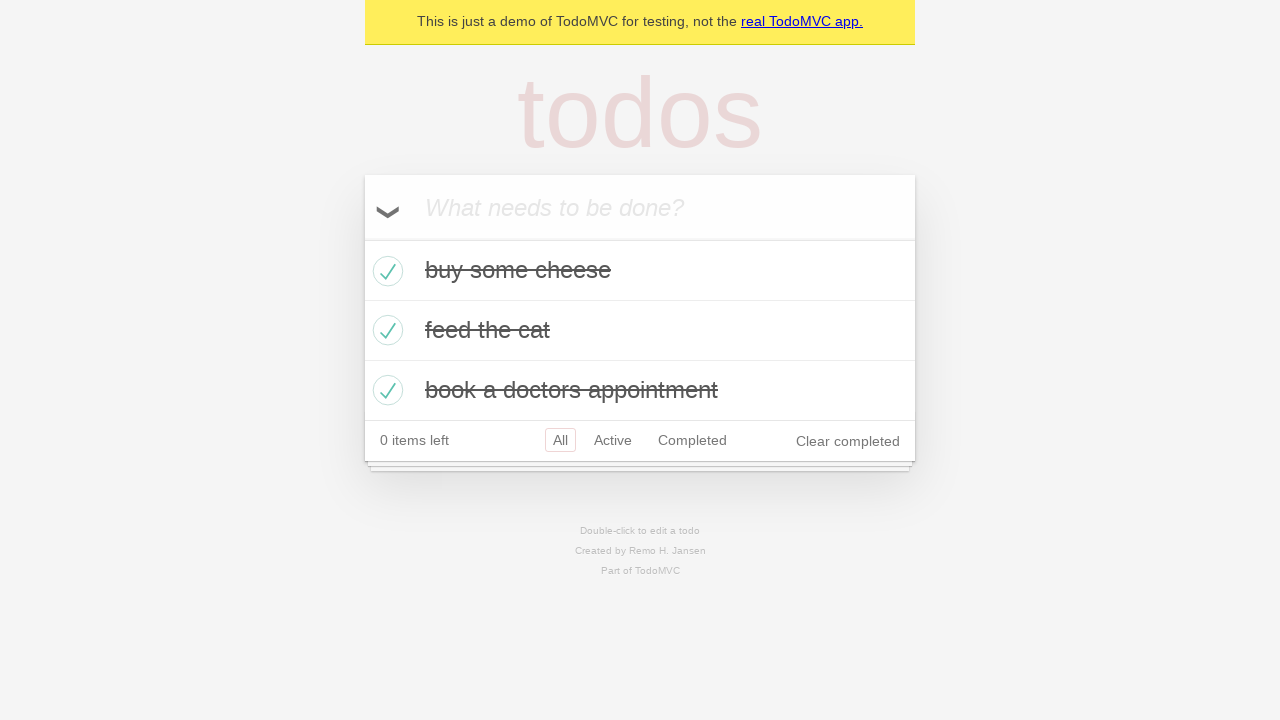

Unchecked toggle-all to clear complete state of all todos at (362, 238) on .toggle-all
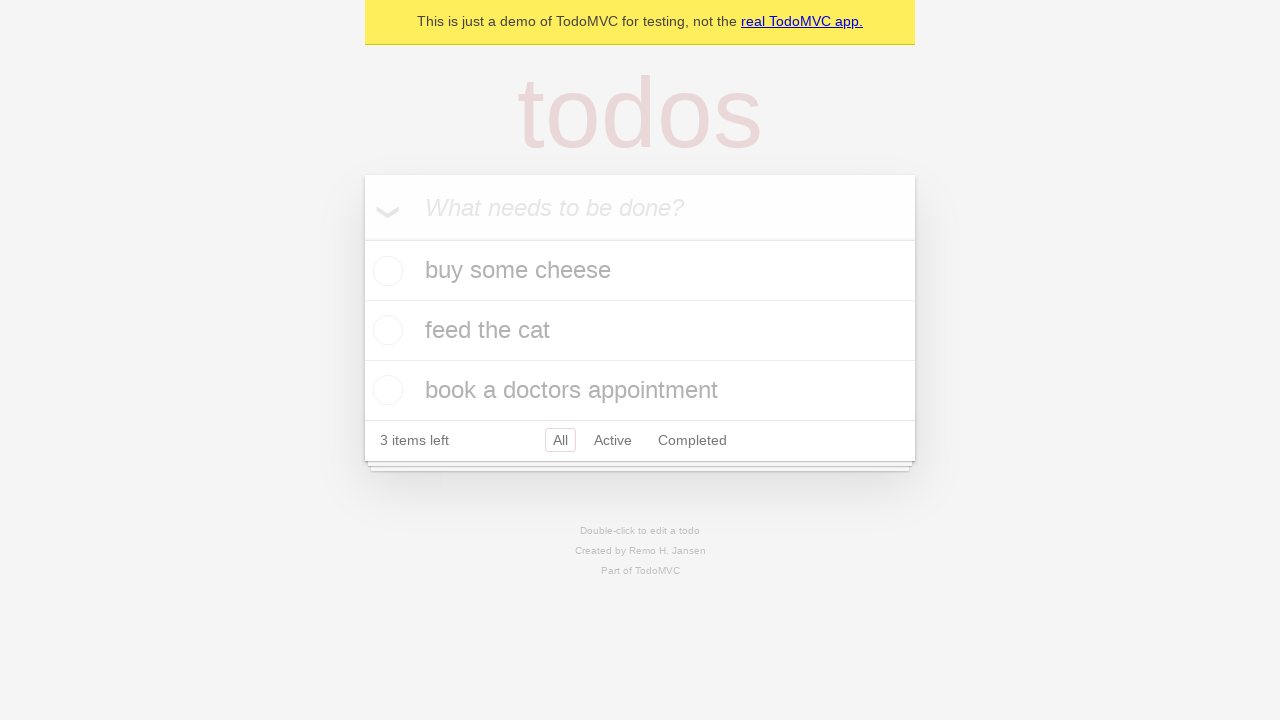

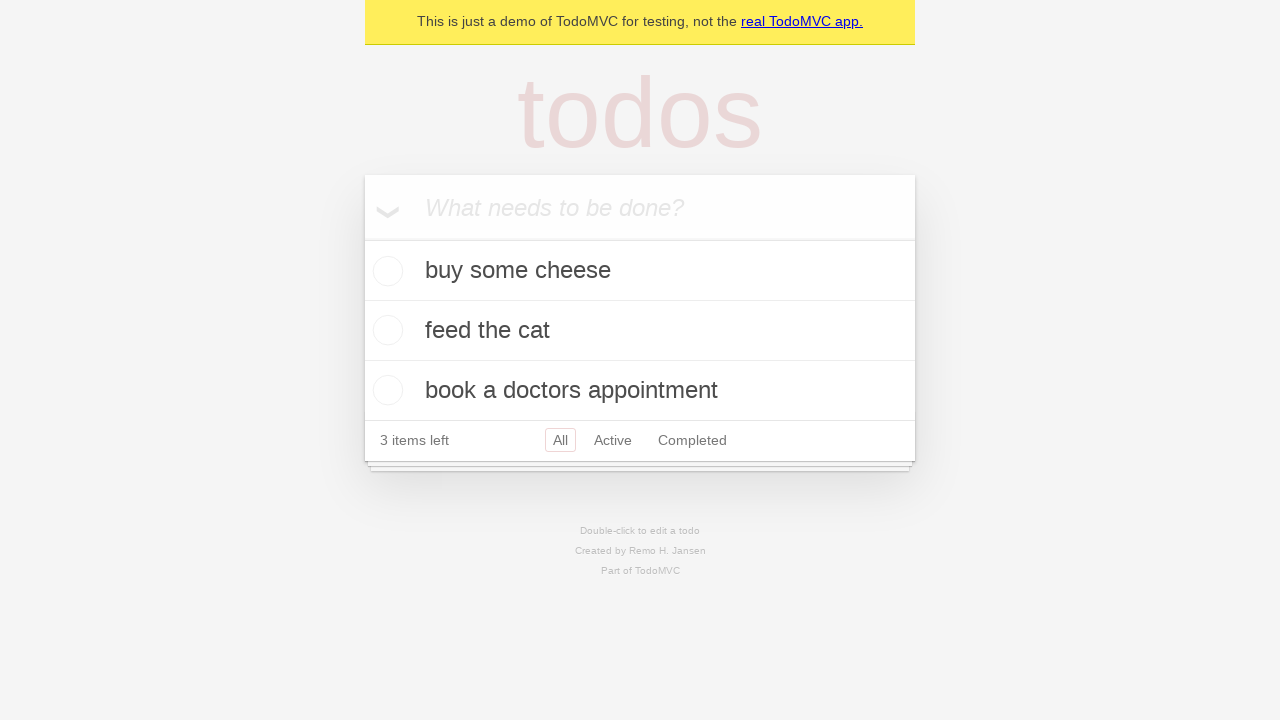